Tests a data types form by filling in all fields except zip code, submitting the form, then verifying that the zip code field shows an error (red) while all other fields show success (green).

Starting URL: https://bonigarcia.dev/selenium-webdriver-java/data-types.html

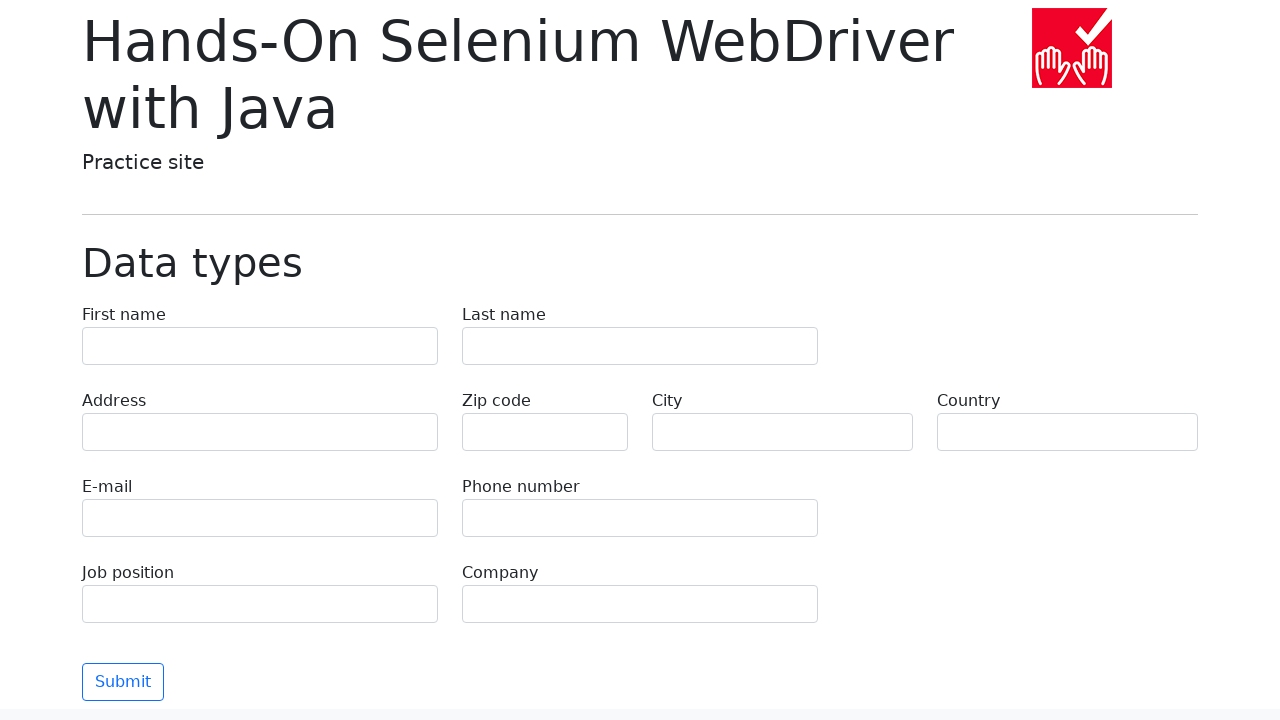

Filled first name field with 'Иван' on input[name='first-name']
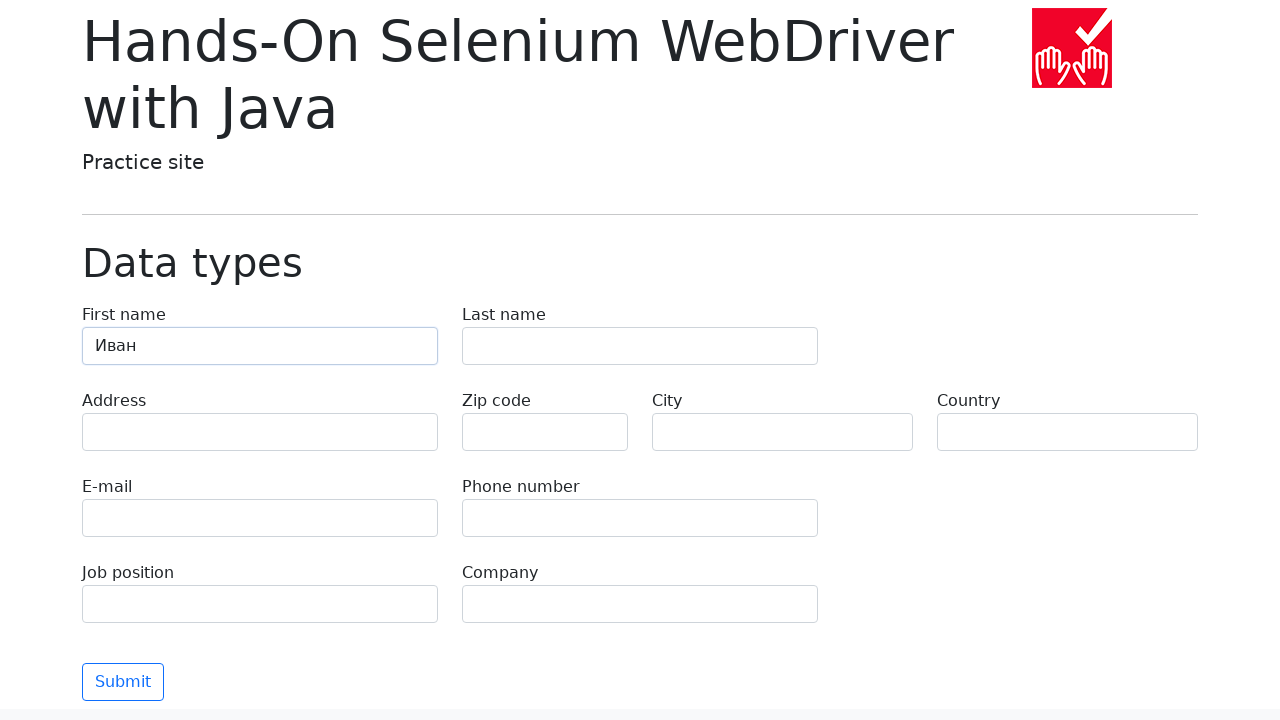

Filled last name field with 'Петров' on input[name='last-name']
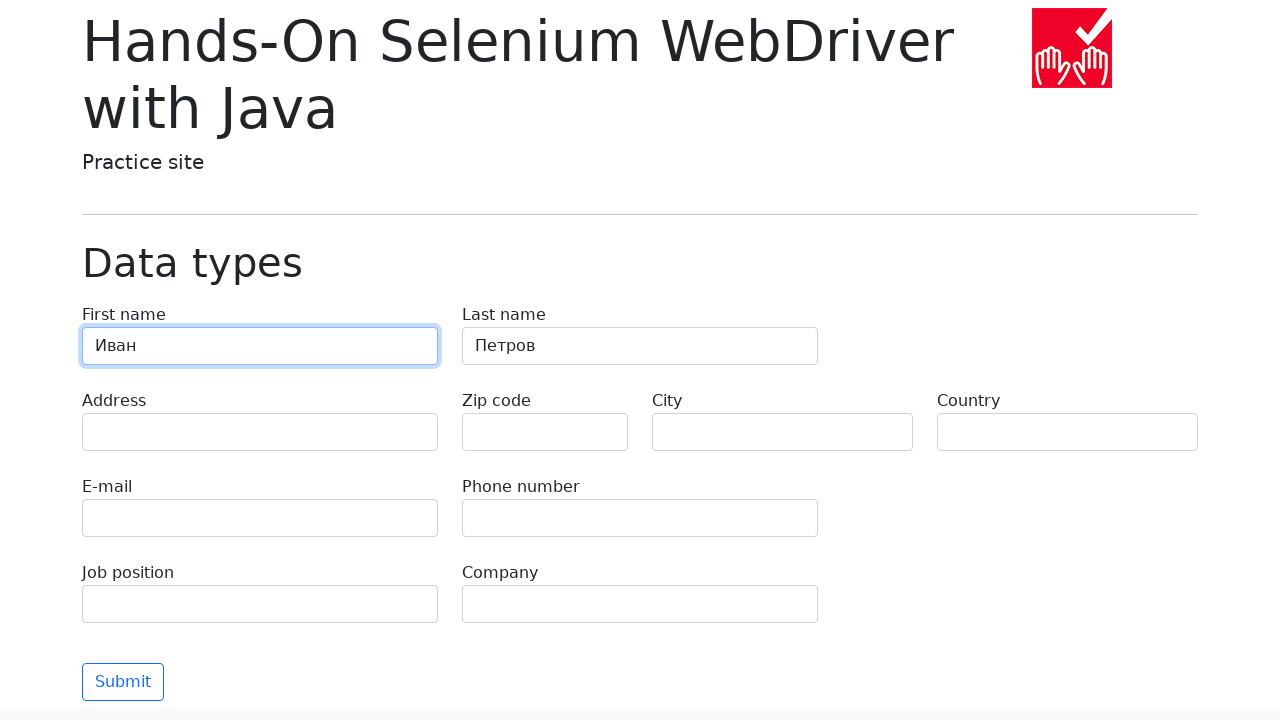

Filled address field with 'Ленина, 55-3' on input[name='address']
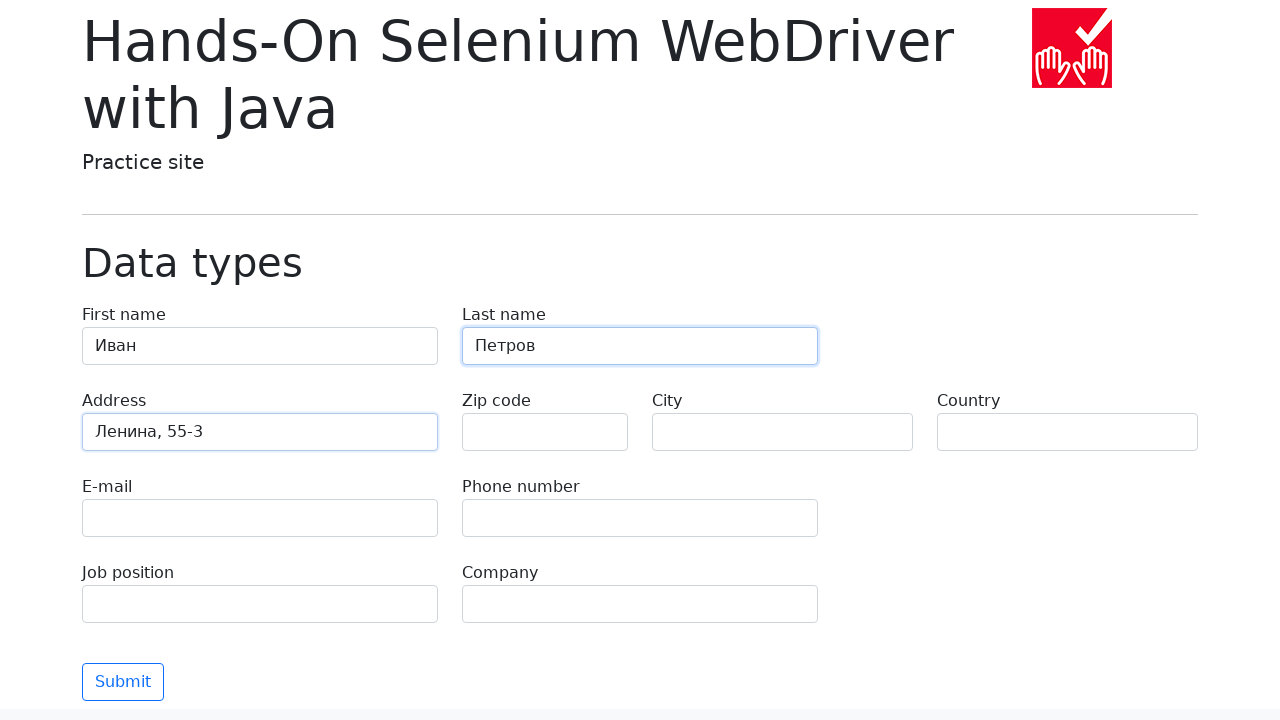

Left zip code field empty intentionally for validation testing on input[name='zip-code']
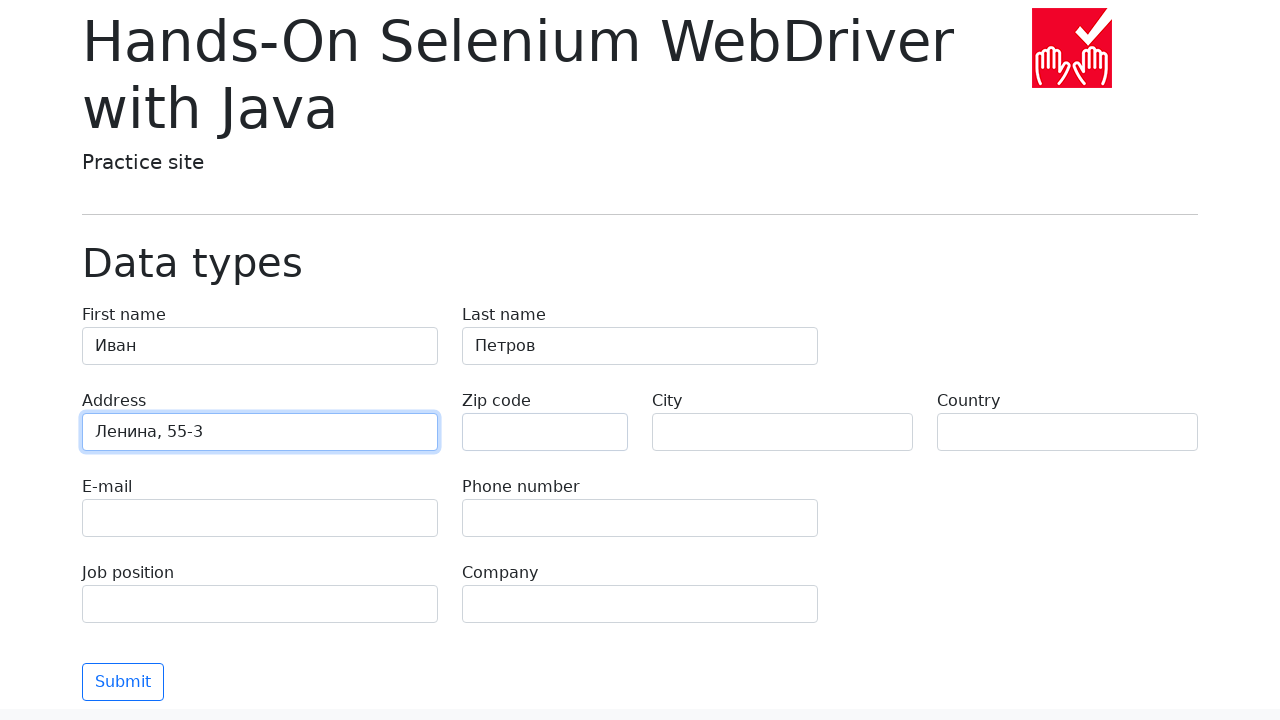

Filled city field with 'Москва' on input[name='city']
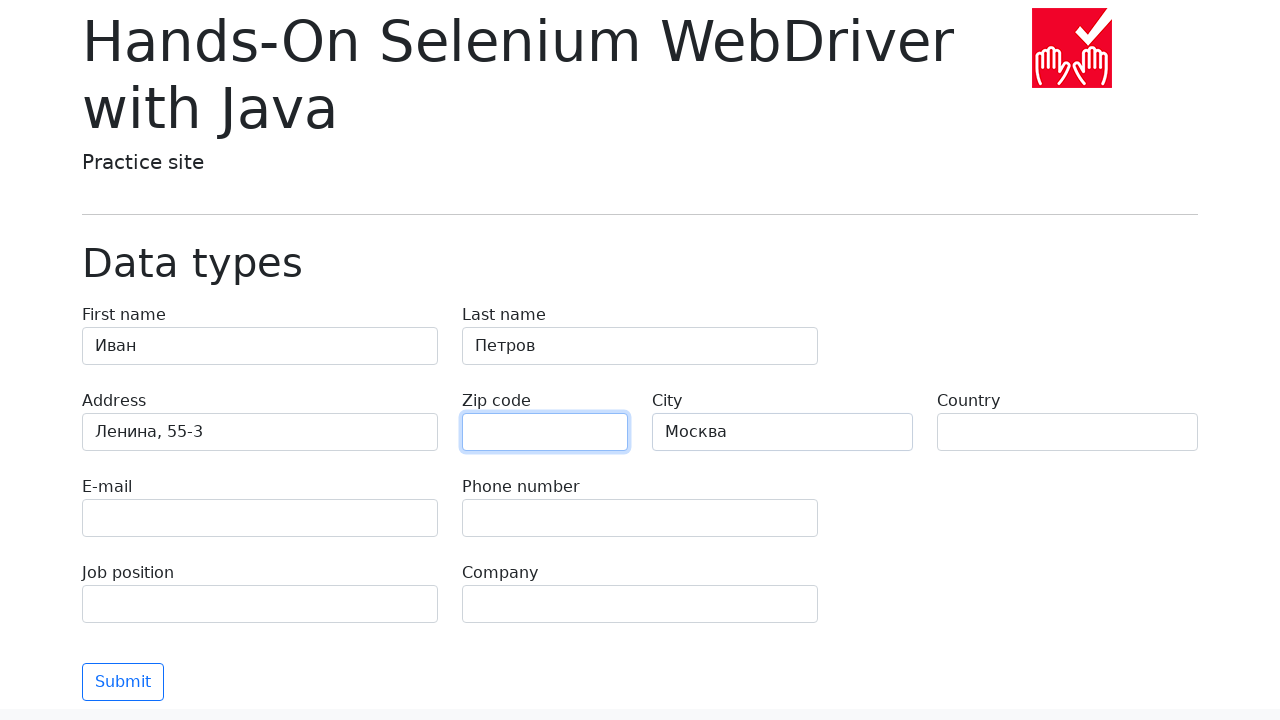

Filled country field with 'Россия' on input[name='country']
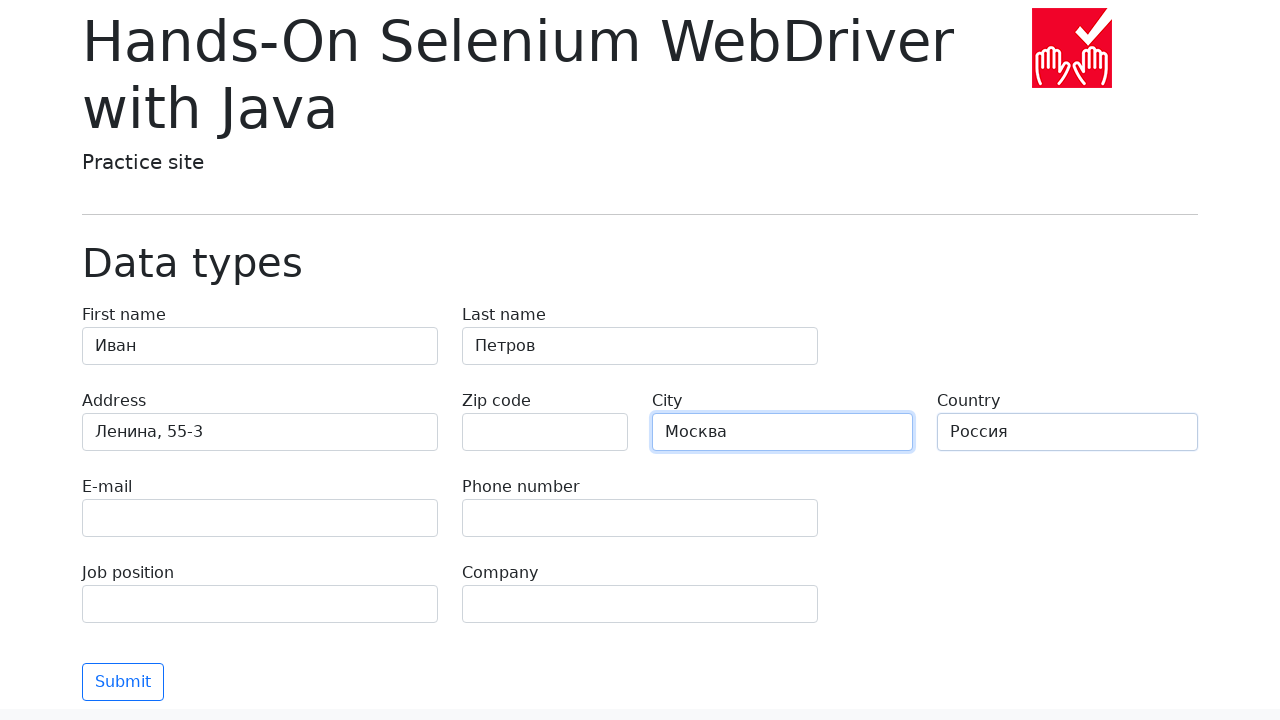

Filled email field with 'test@skypro.com' on input[name='e-mail']
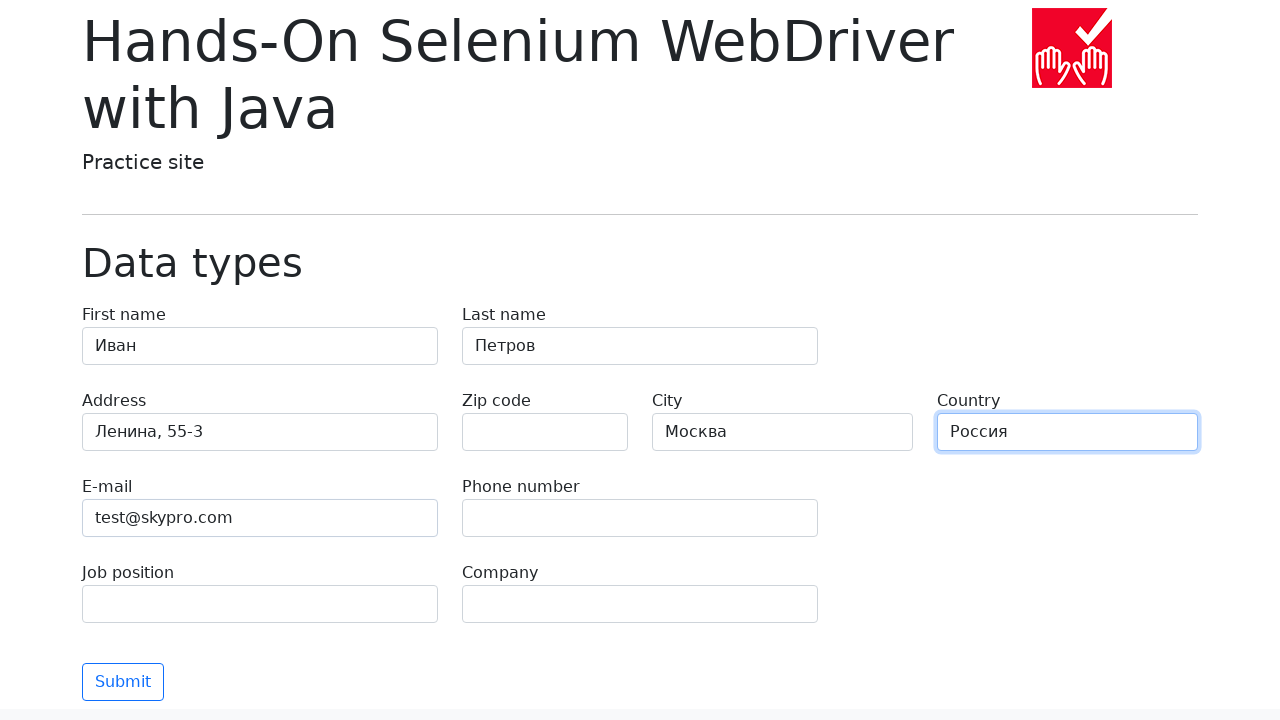

Filled phone field with '+7985899998787' on input[name='phone']
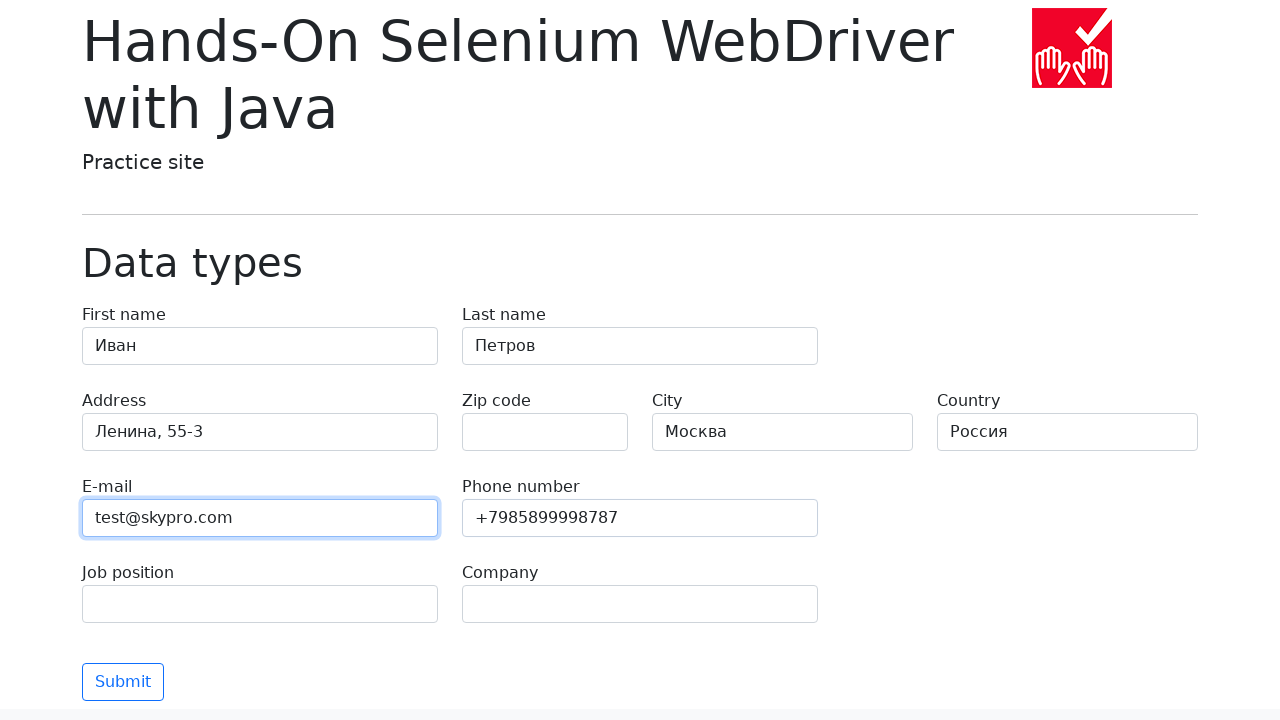

Filled job position field with 'QA' on input[name='job-position']
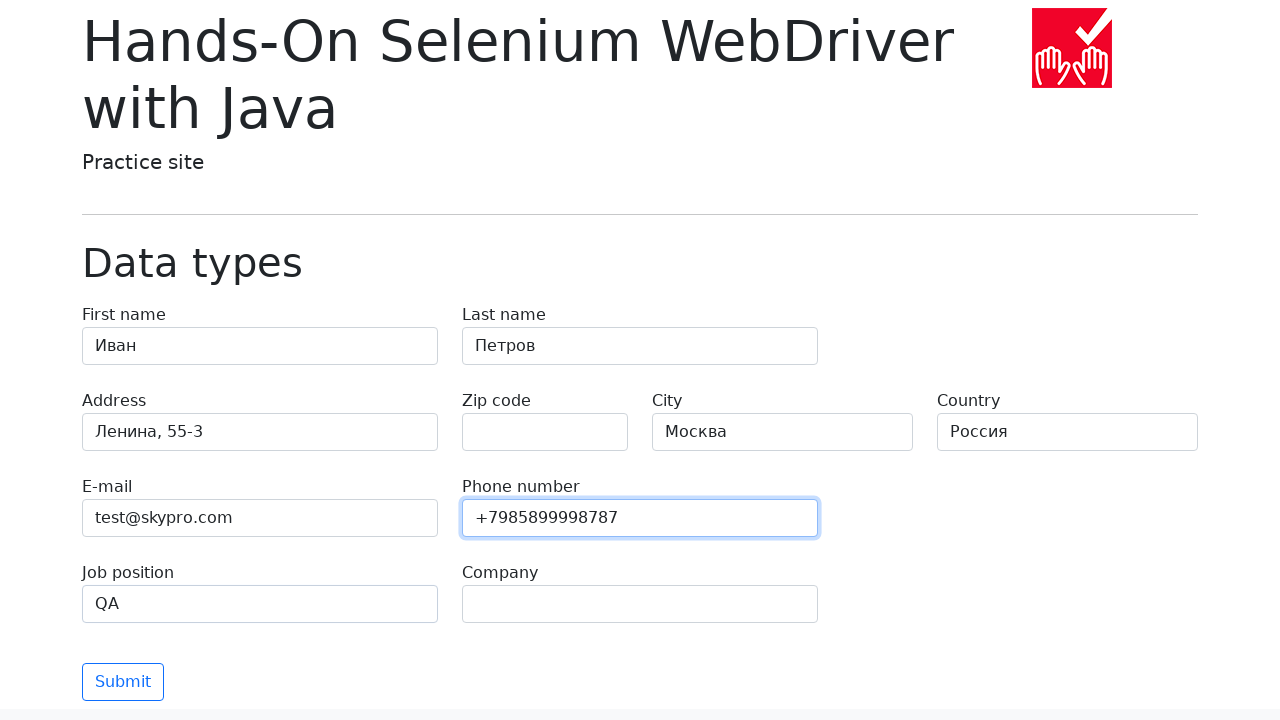

Filled company field with 'SkyPro' on input[name='company']
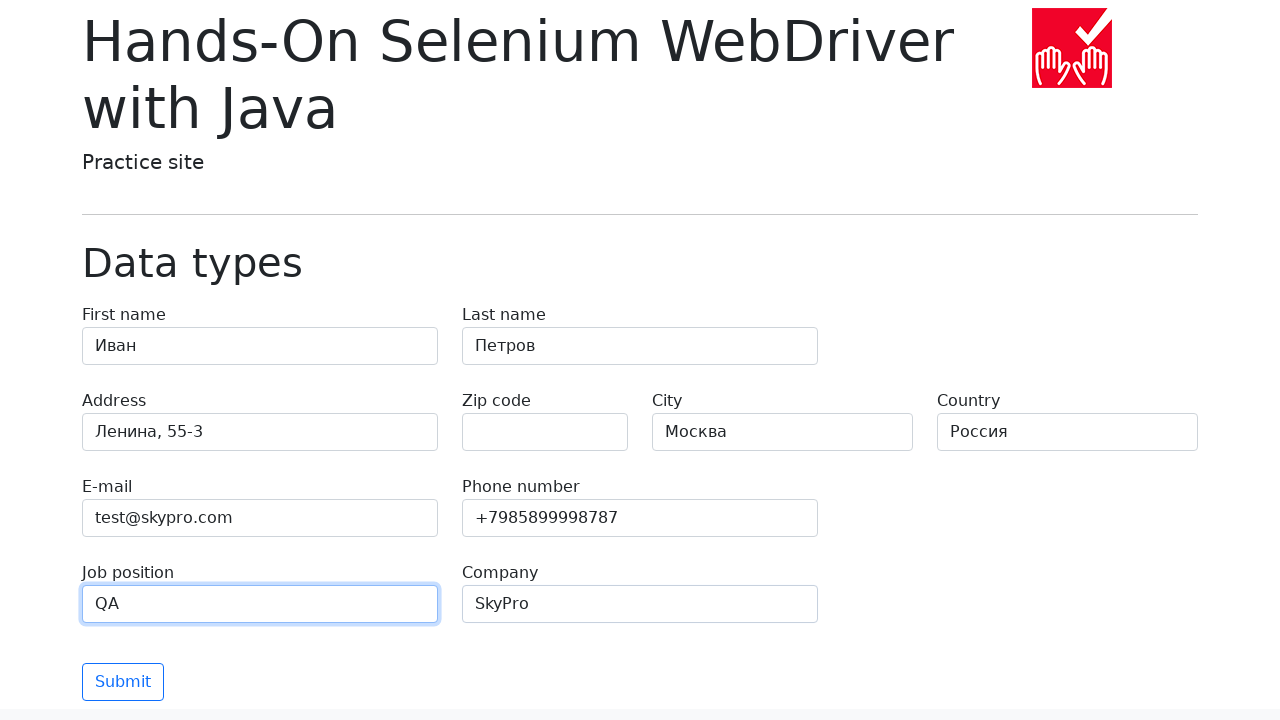

Clicked submit button to submit the form at (123, 682) on [type='submit']
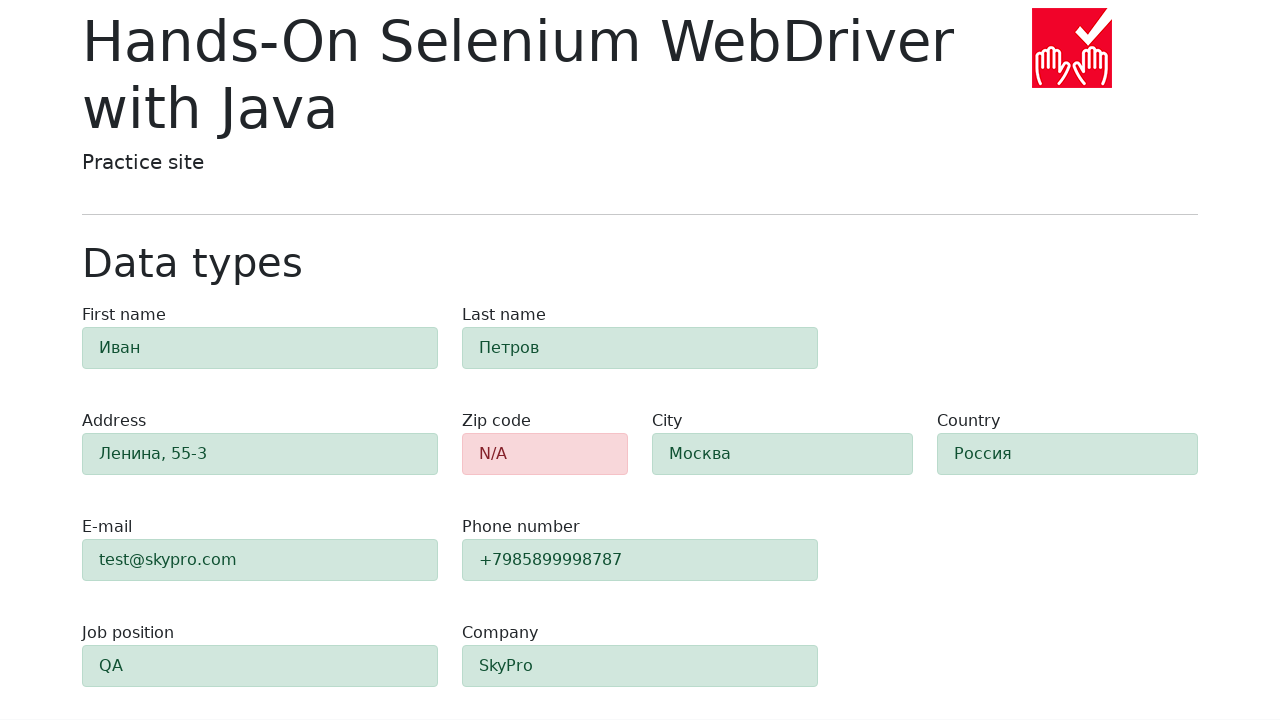

Form validation completed - zip code error message appeared
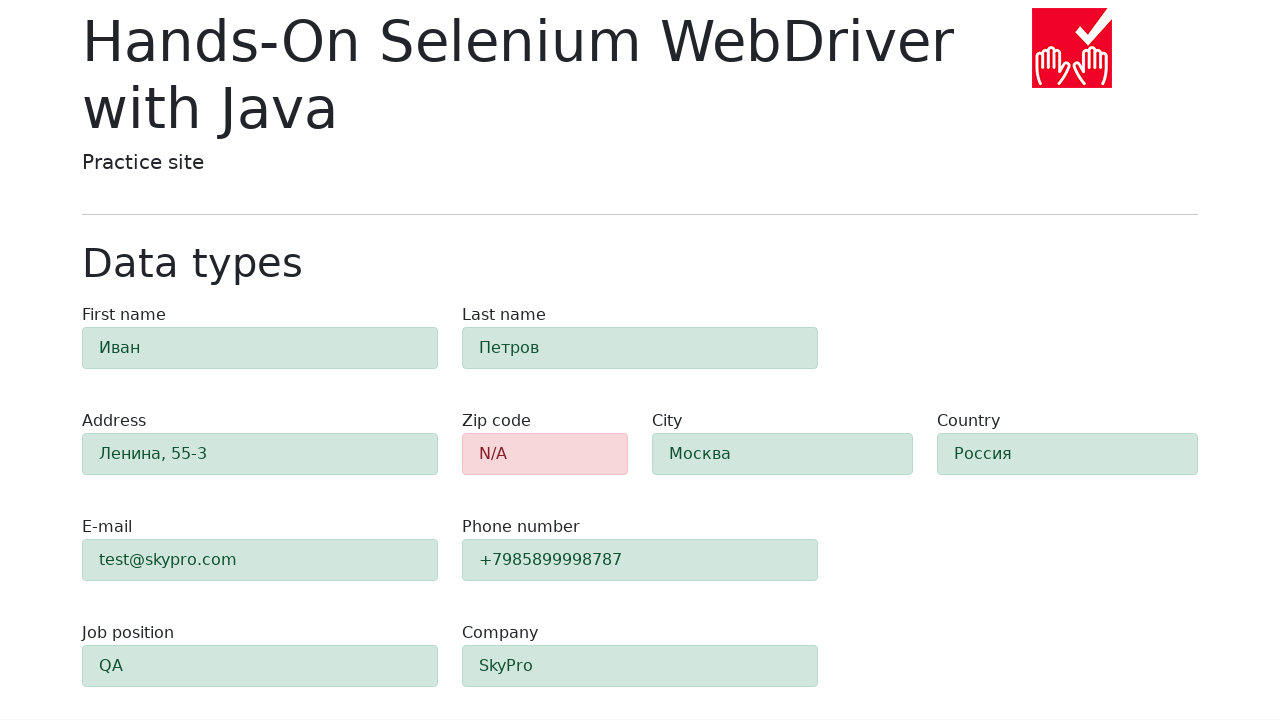

Verified zip code field displays error state (alert-danger class)
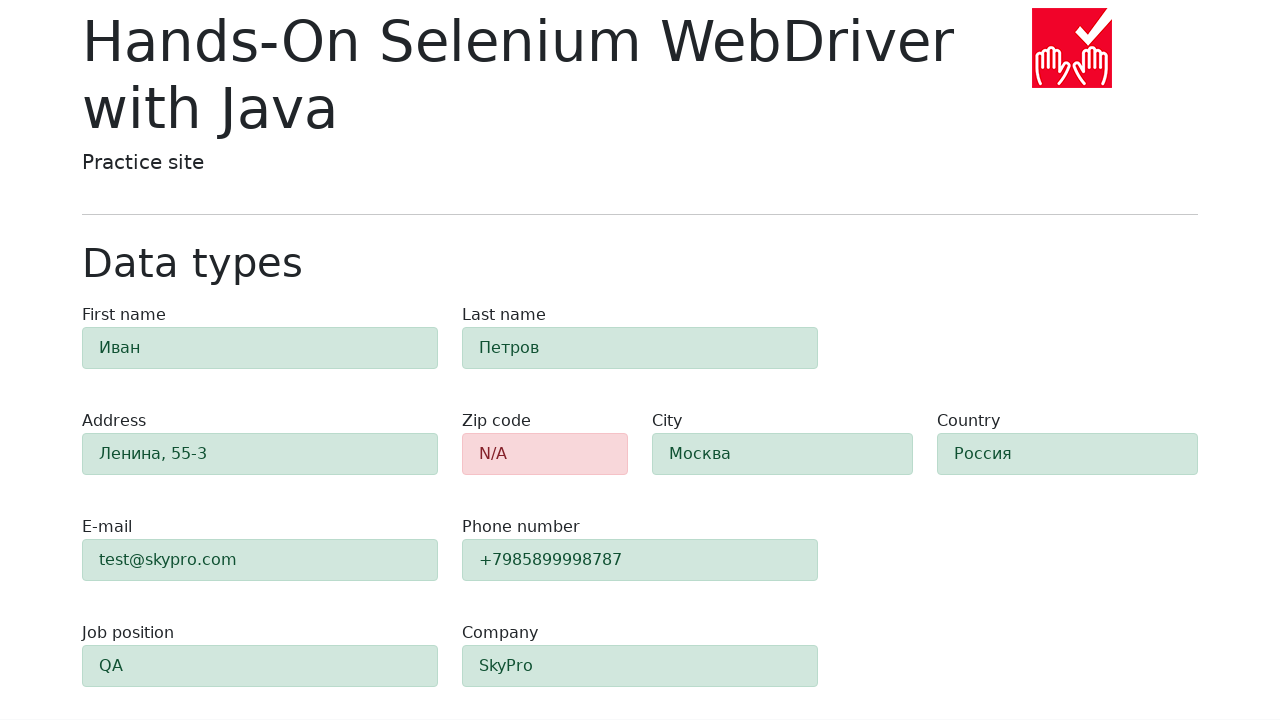

Verified first-name field displays success state (success class)
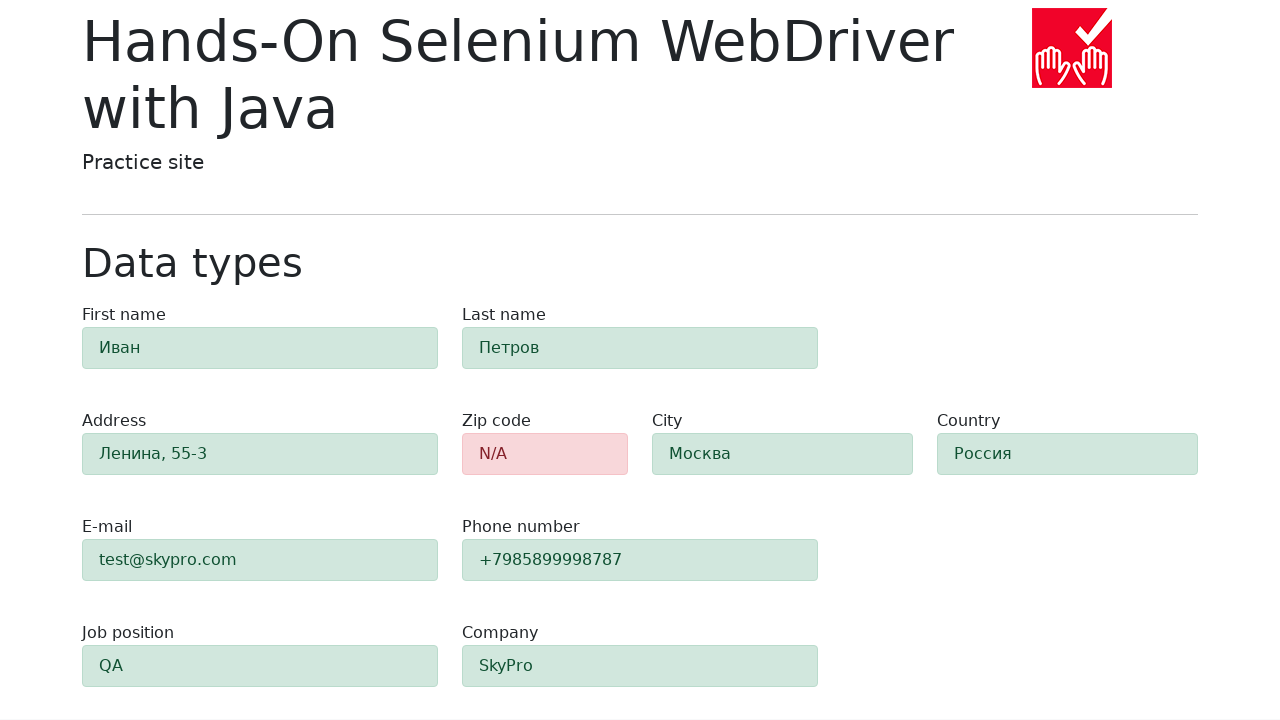

Verified last-name field displays success state (success class)
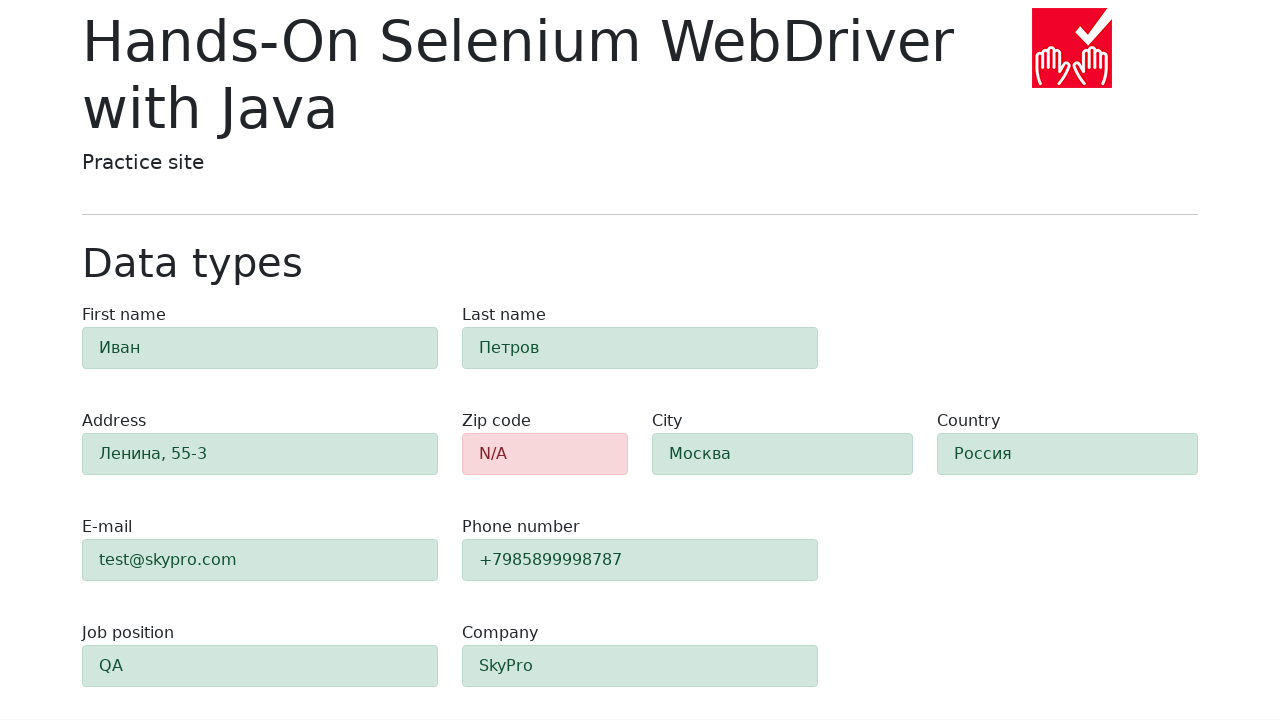

Verified address field displays success state (success class)
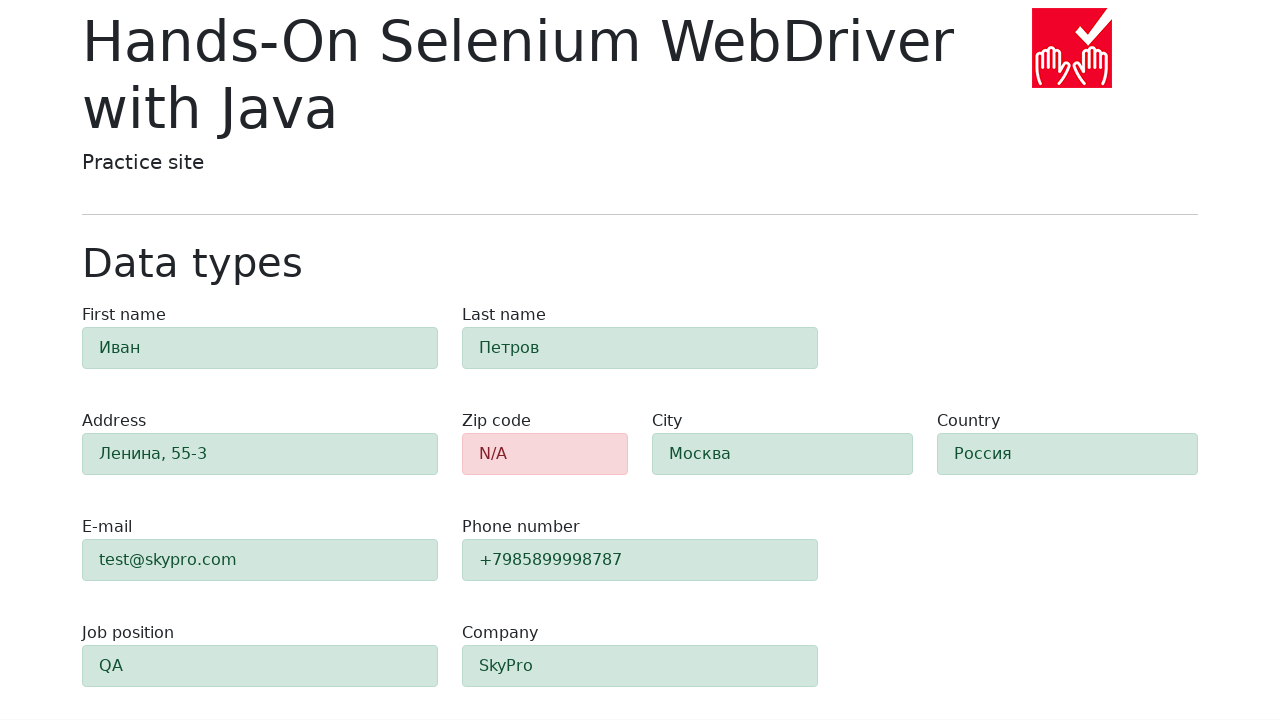

Verified e-mail field displays success state (success class)
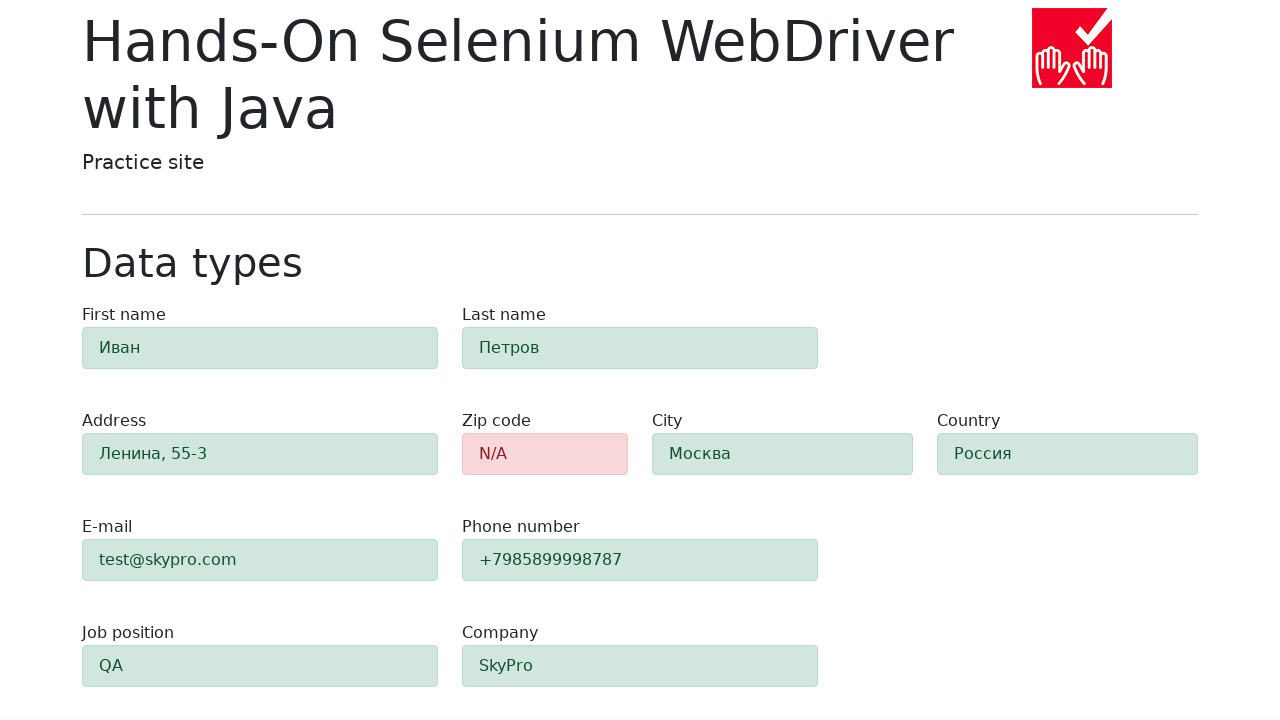

Verified phone field displays success state (success class)
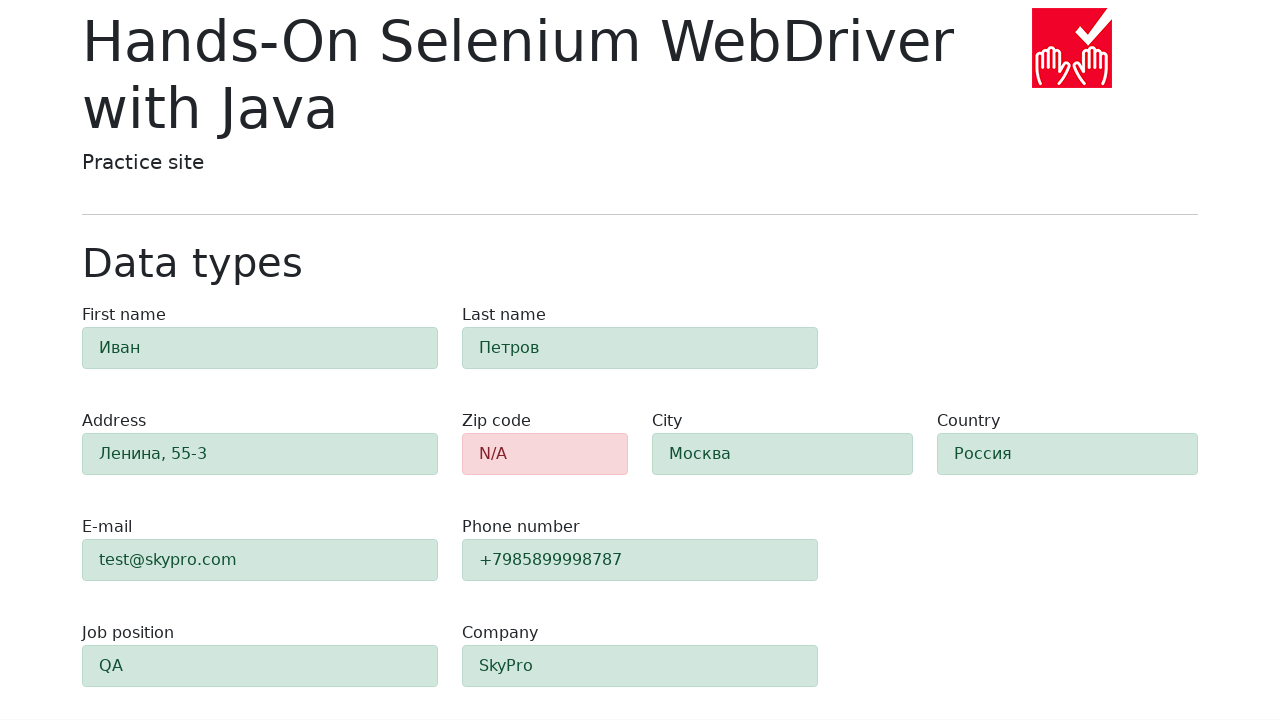

Verified city field displays success state (success class)
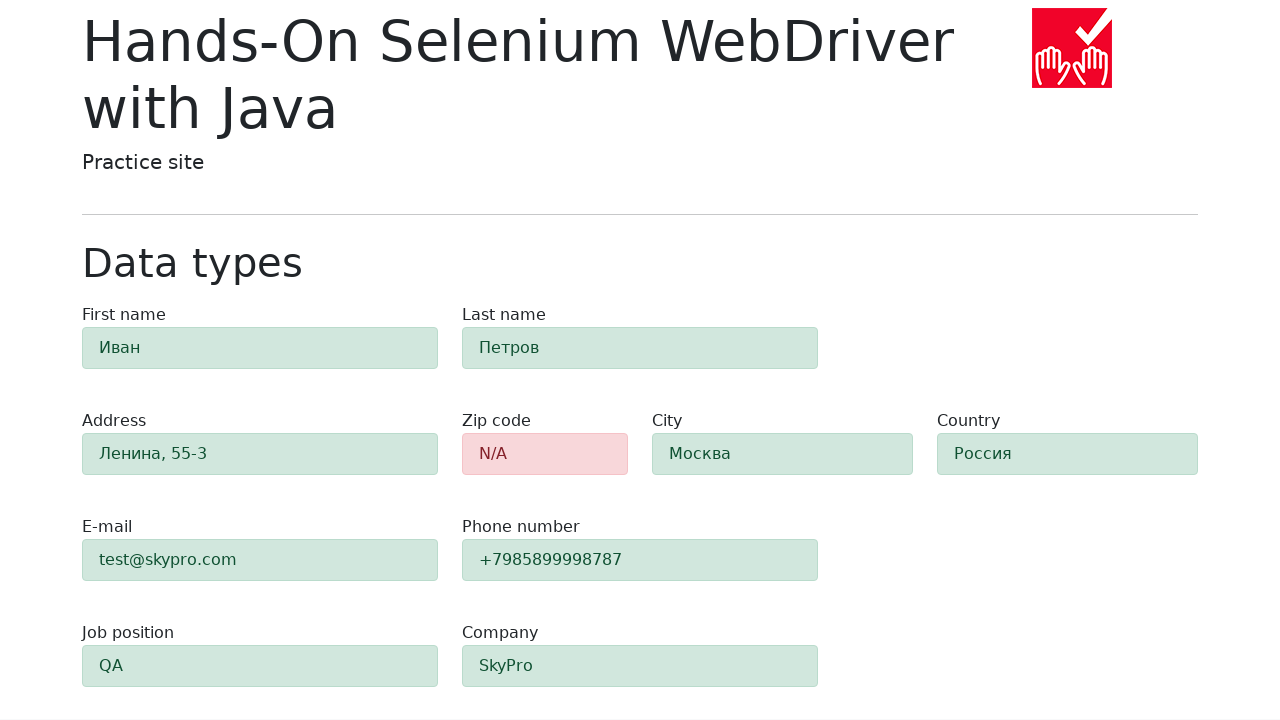

Verified country field displays success state (success class)
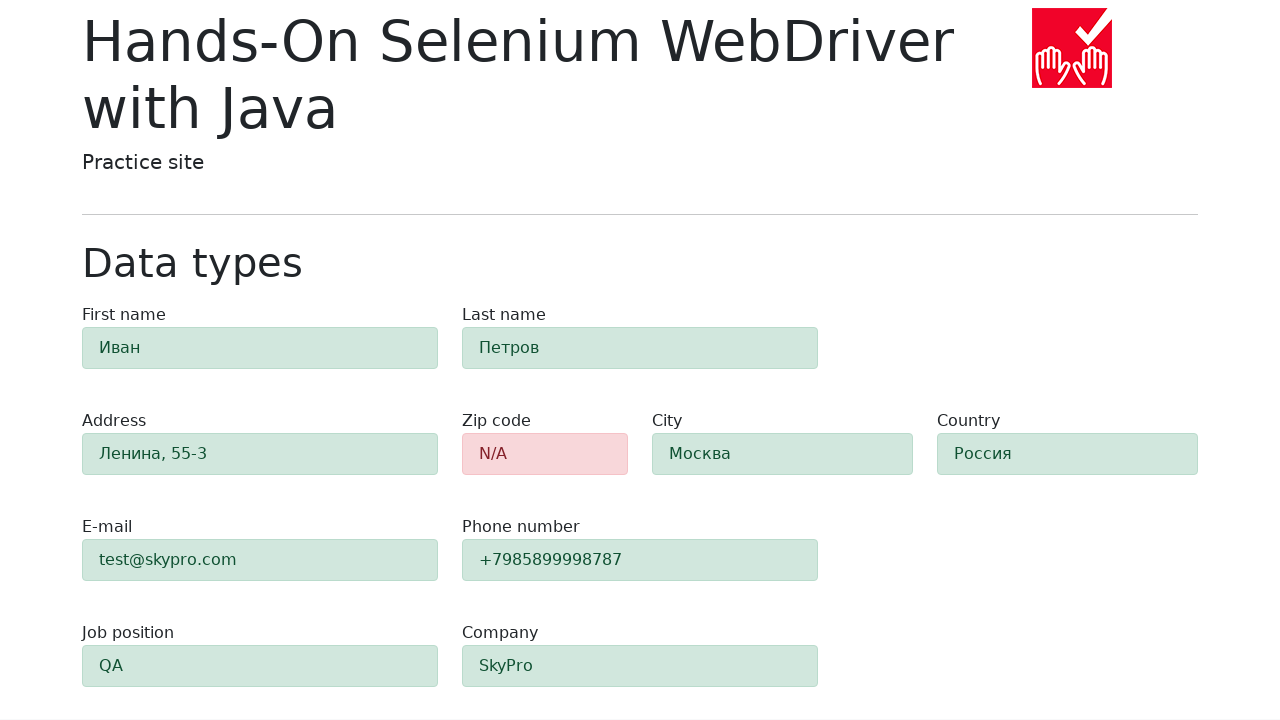

Verified job-position field displays success state (success class)
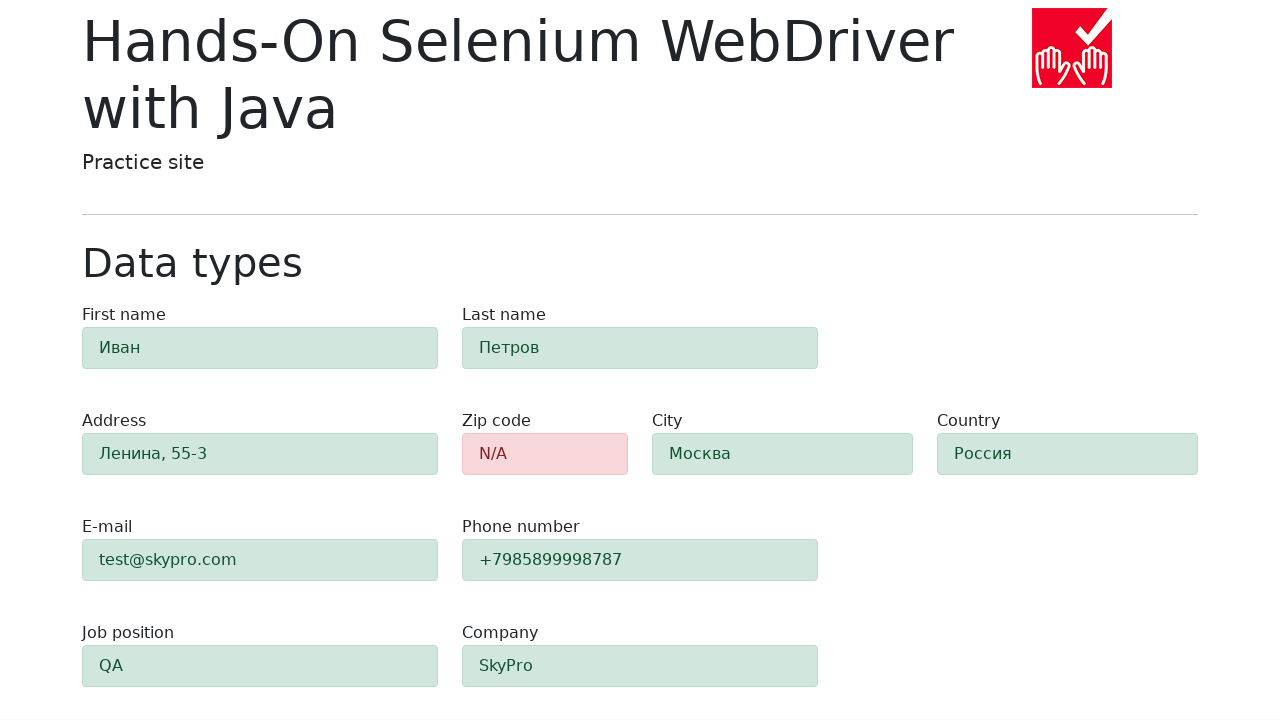

Verified company field displays success state (success class)
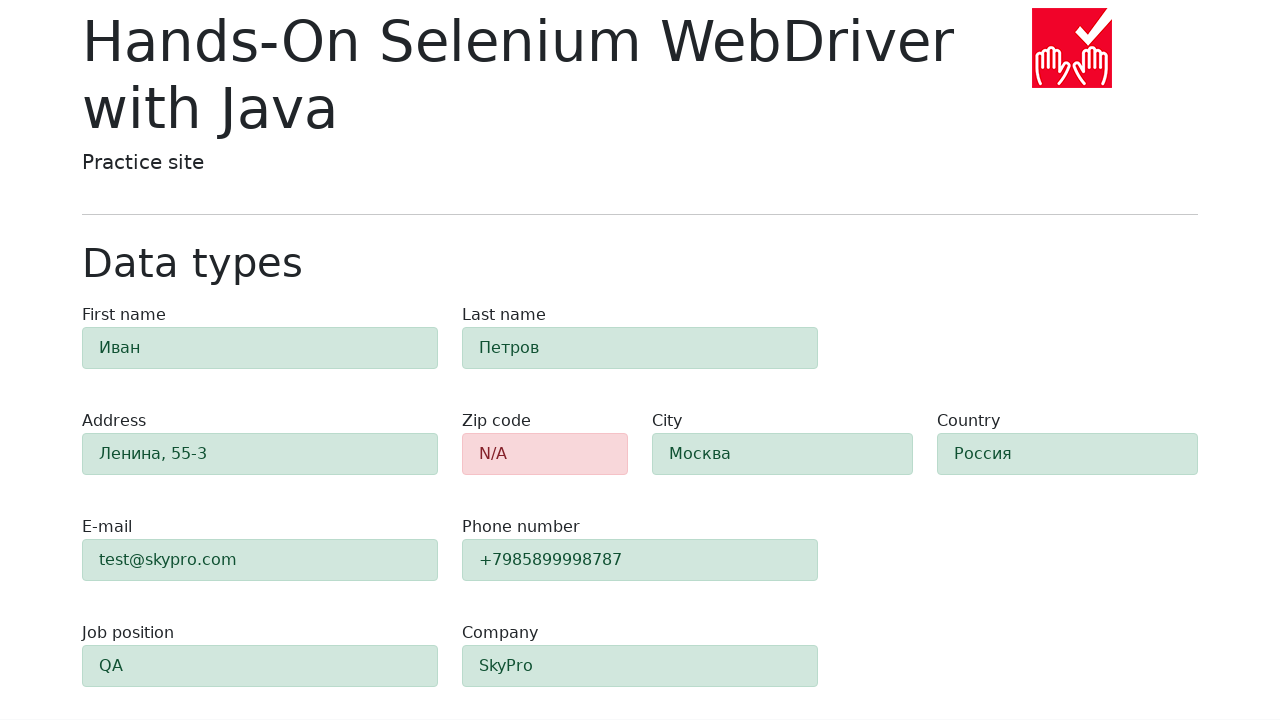

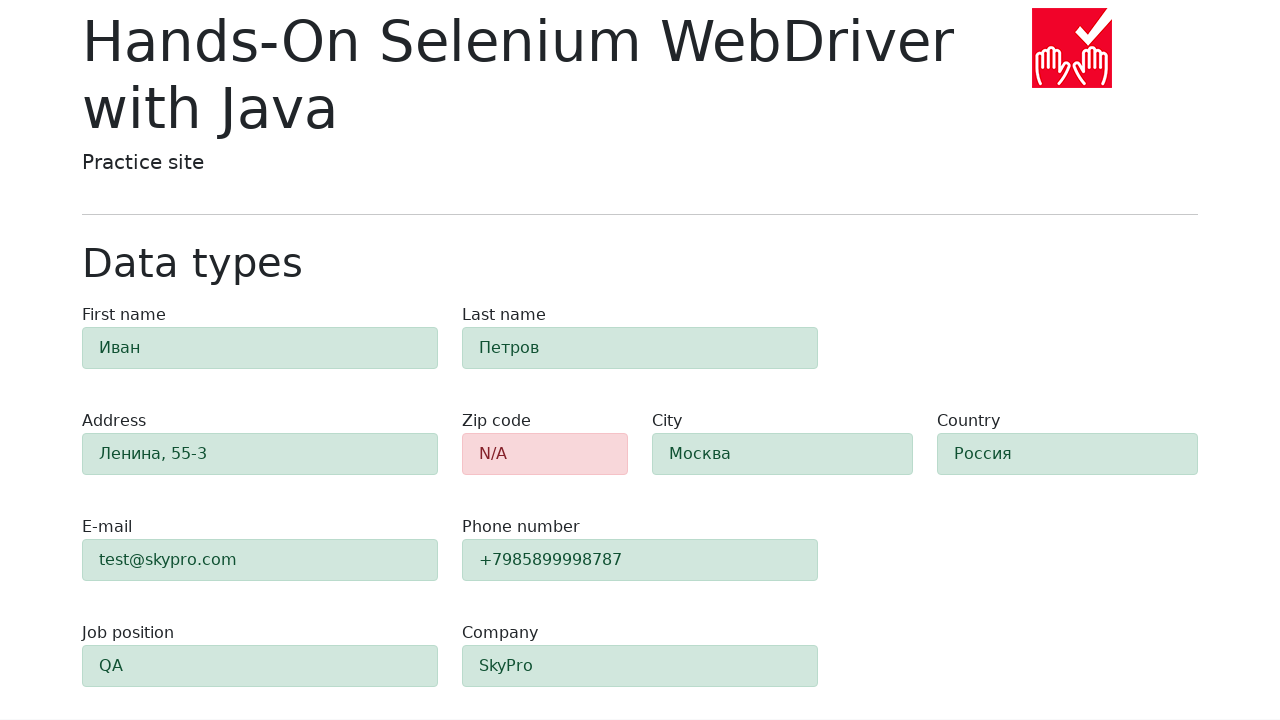